Tests a registration form by filling in required fields (first name, last name, email), submitting the form, and verifying the success message is displayed.

Starting URL: http://suninjuly.github.io/registration1.html

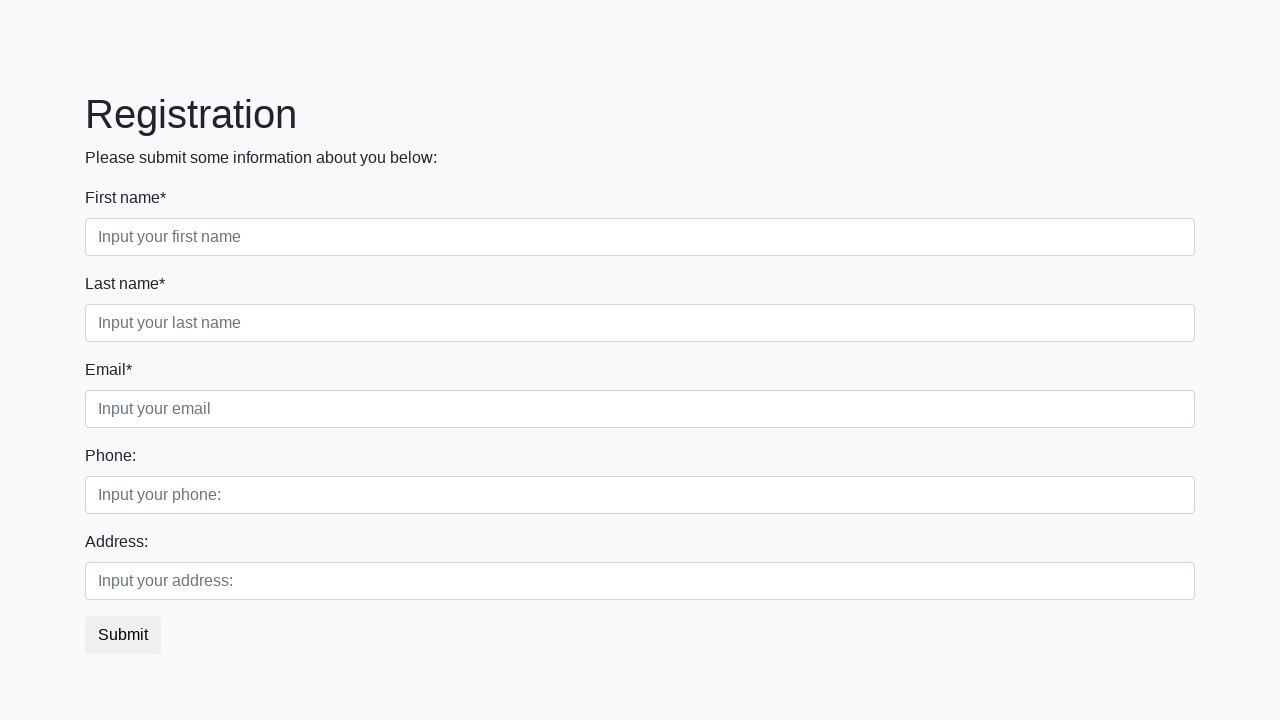

Filled first name field with 'Ivan' on input.form-control.first[required]
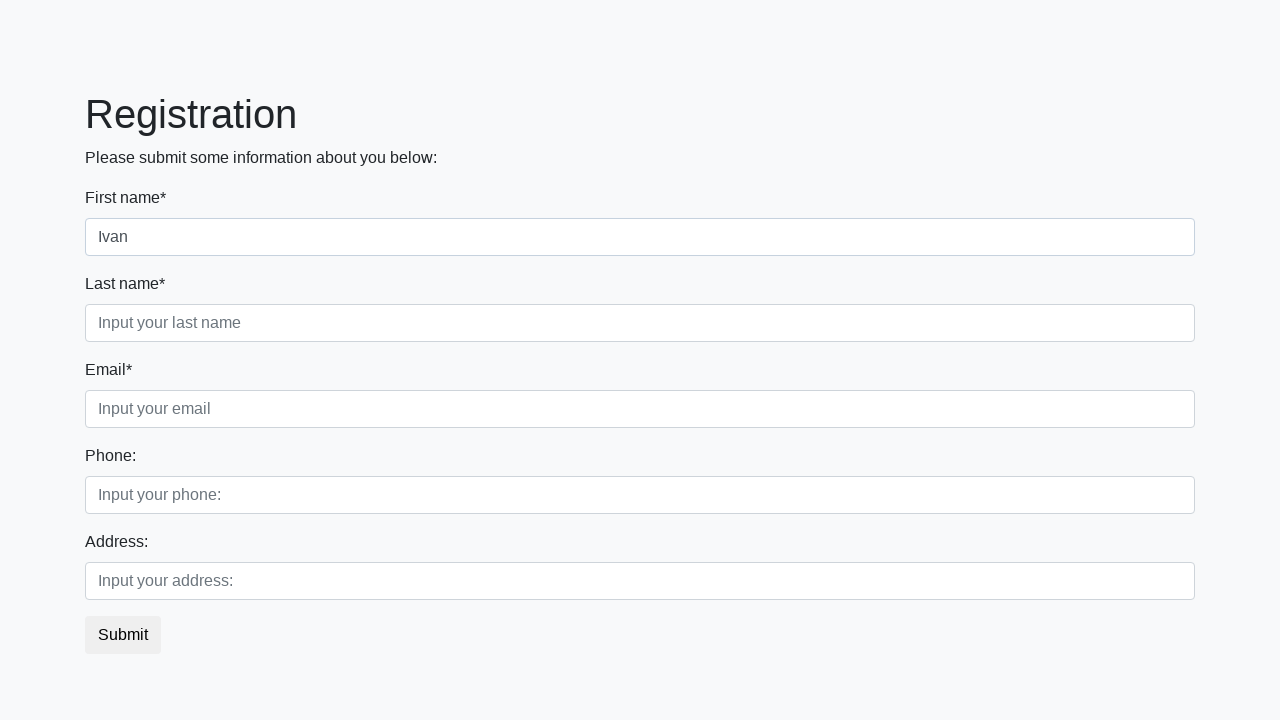

Filled last name field with 'Popovych' on input.form-control.second[required]
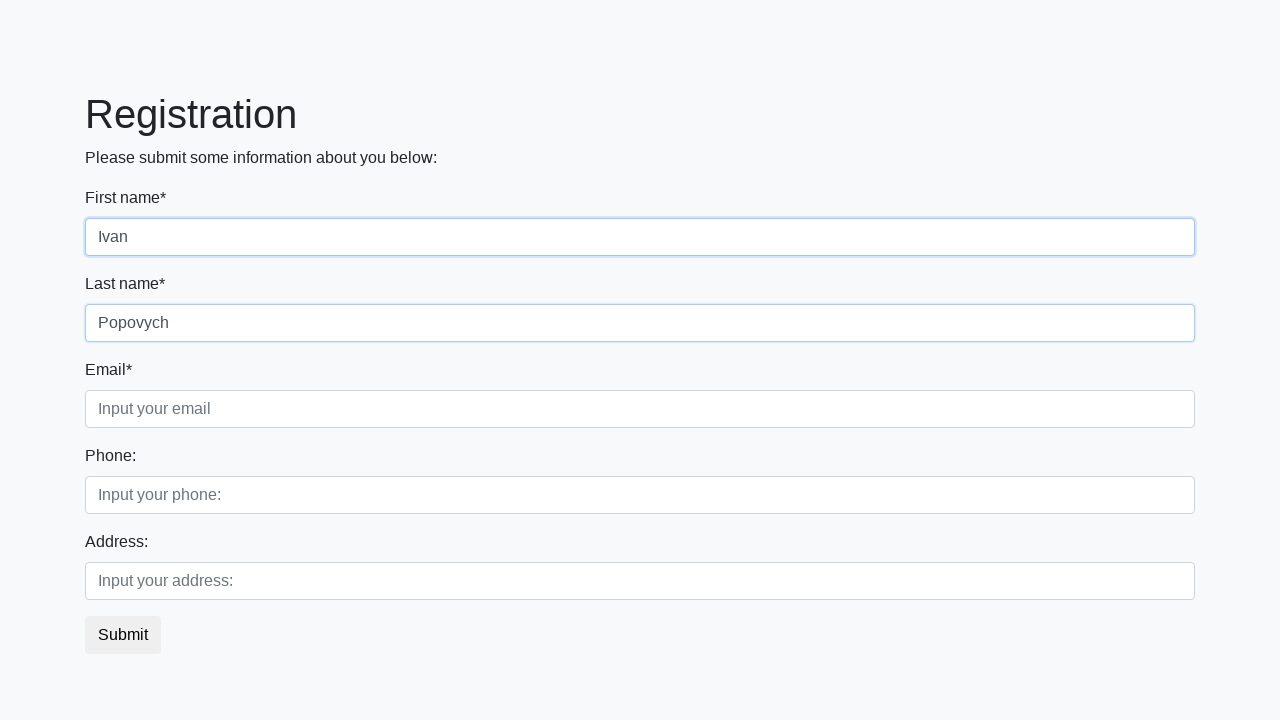

Filled email field with 'ivan_popovych@gmail.com' on input.form-control.third[required]
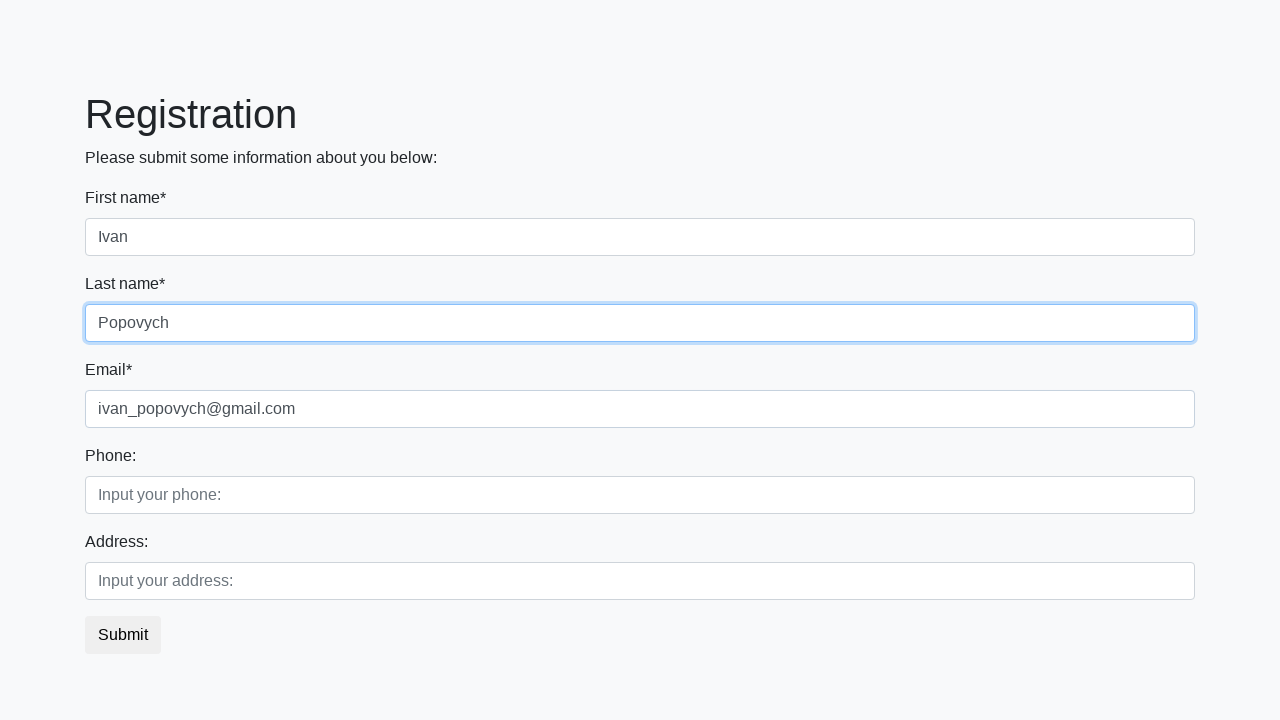

Clicked the submit button at (123, 635) on button.btn
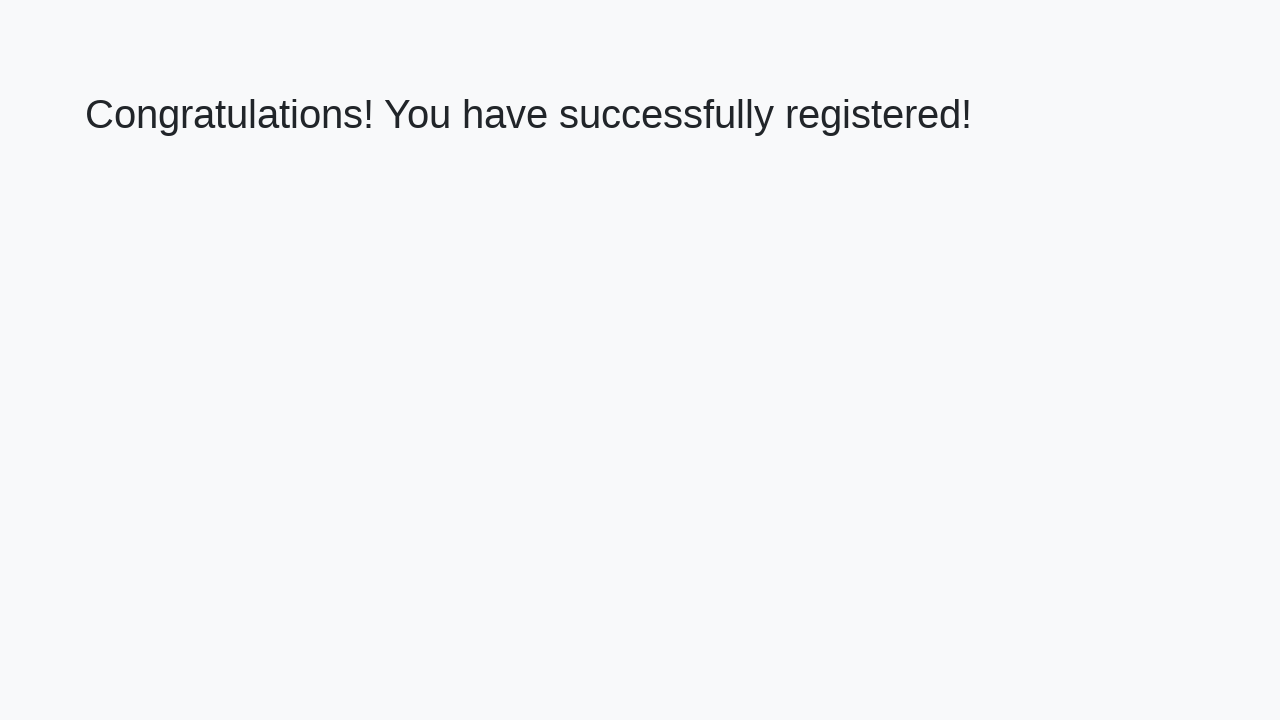

Success message appeared
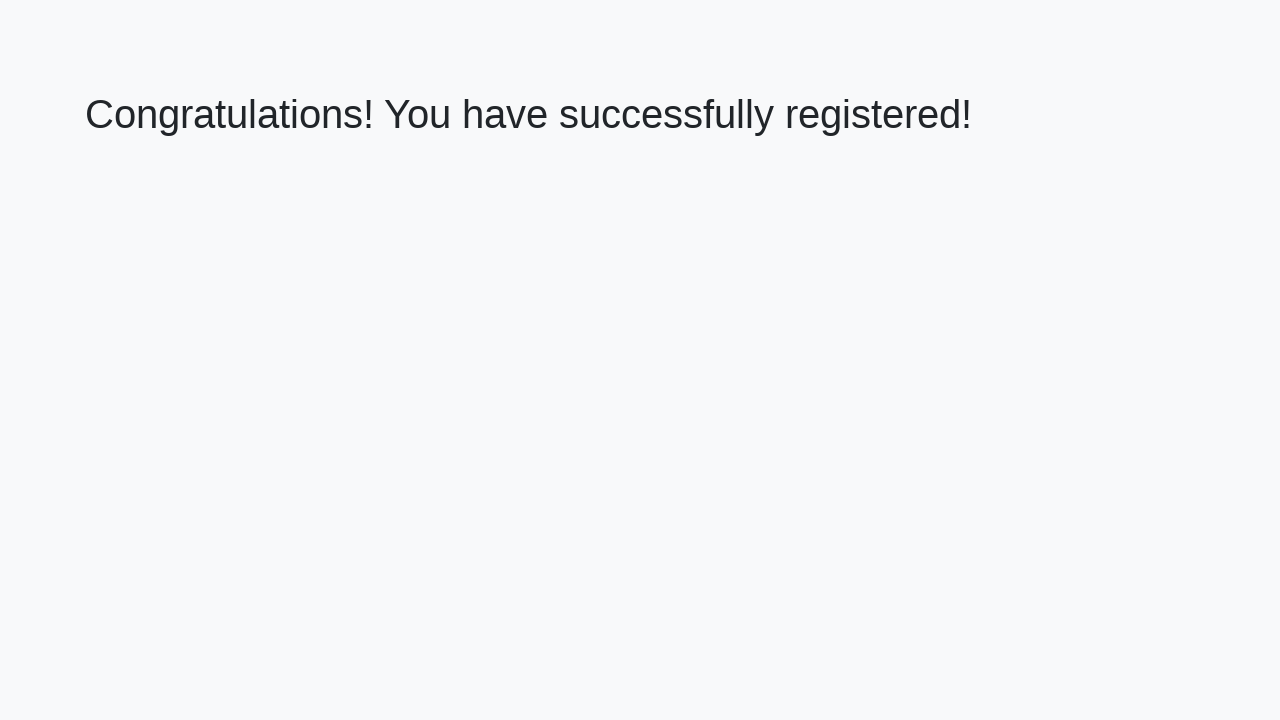

Retrieved success message text
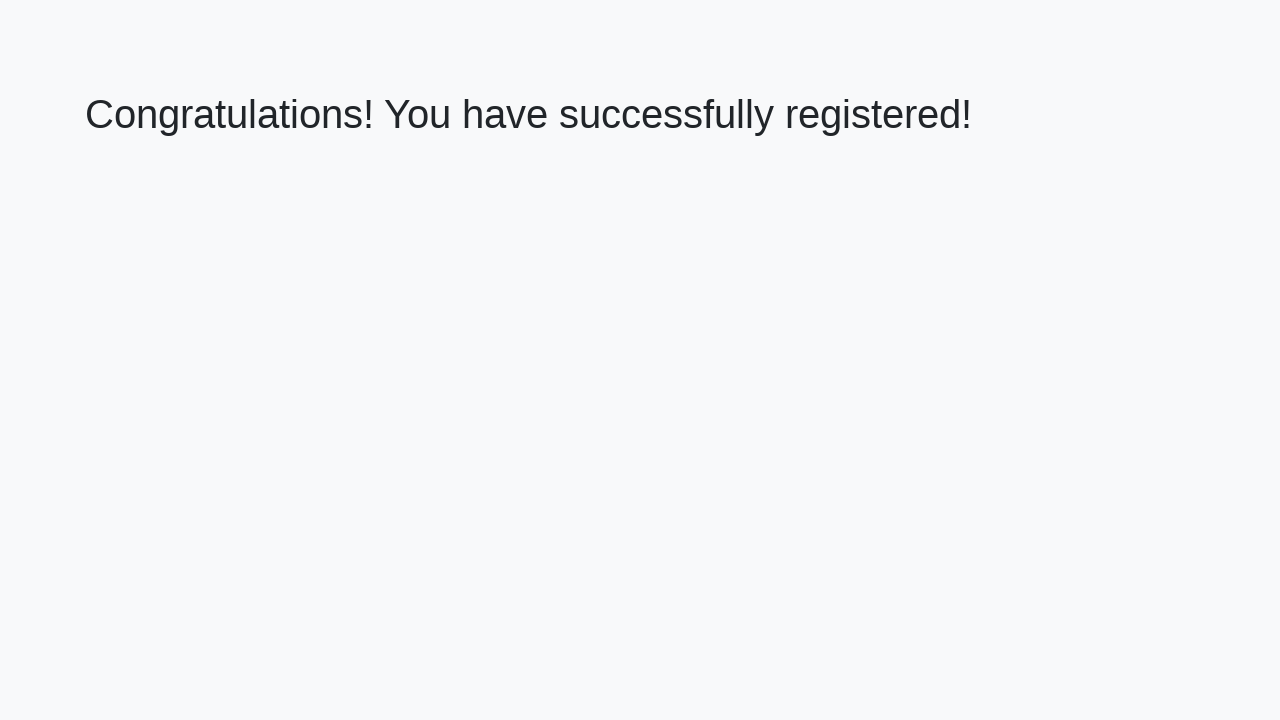

Verified success message matches expected text
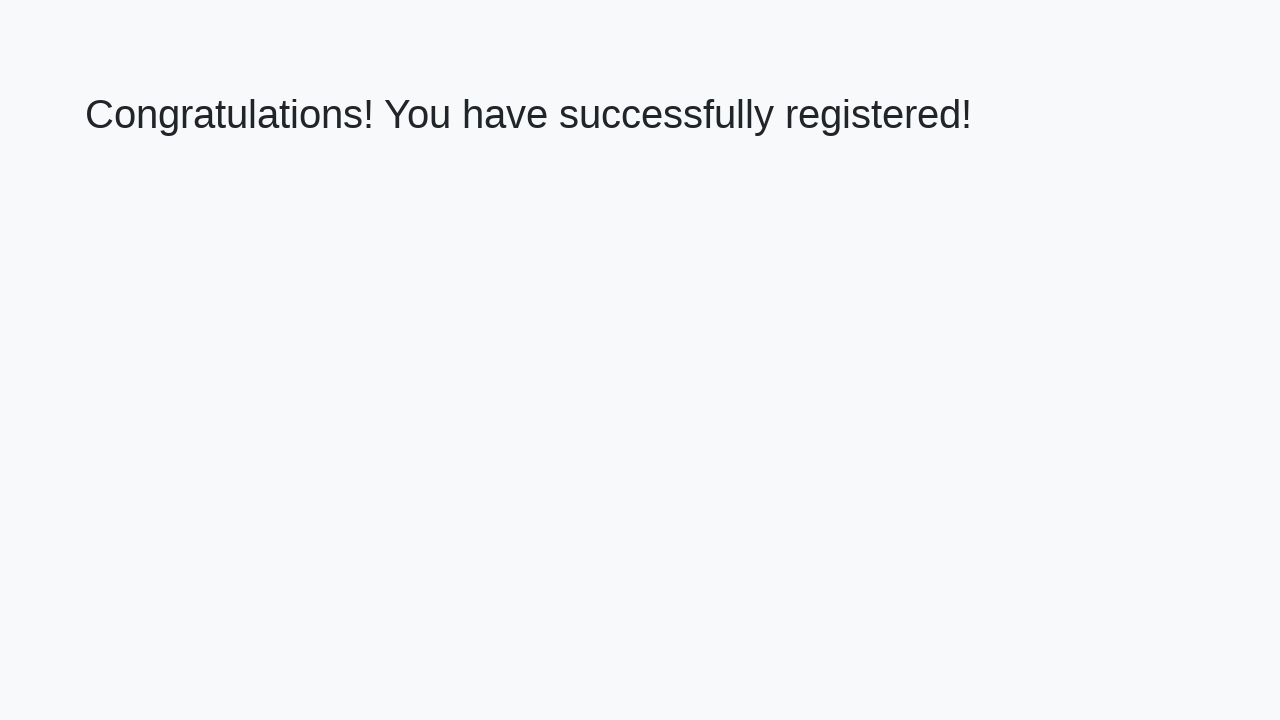

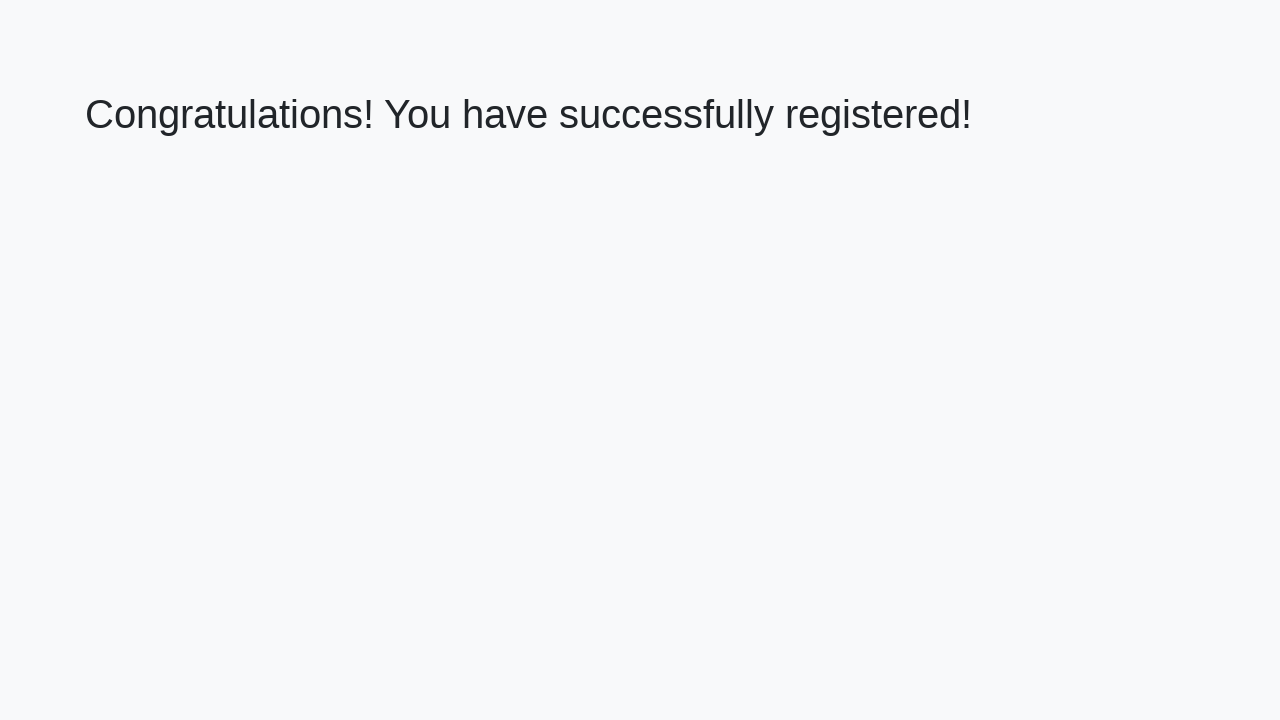